Tests JavaScript information alert by clicking a button to trigger an alert, accepting it, and verifying the success message is displayed

Starting URL: https://loopcamp.vercel.app/javascript-alerts.html

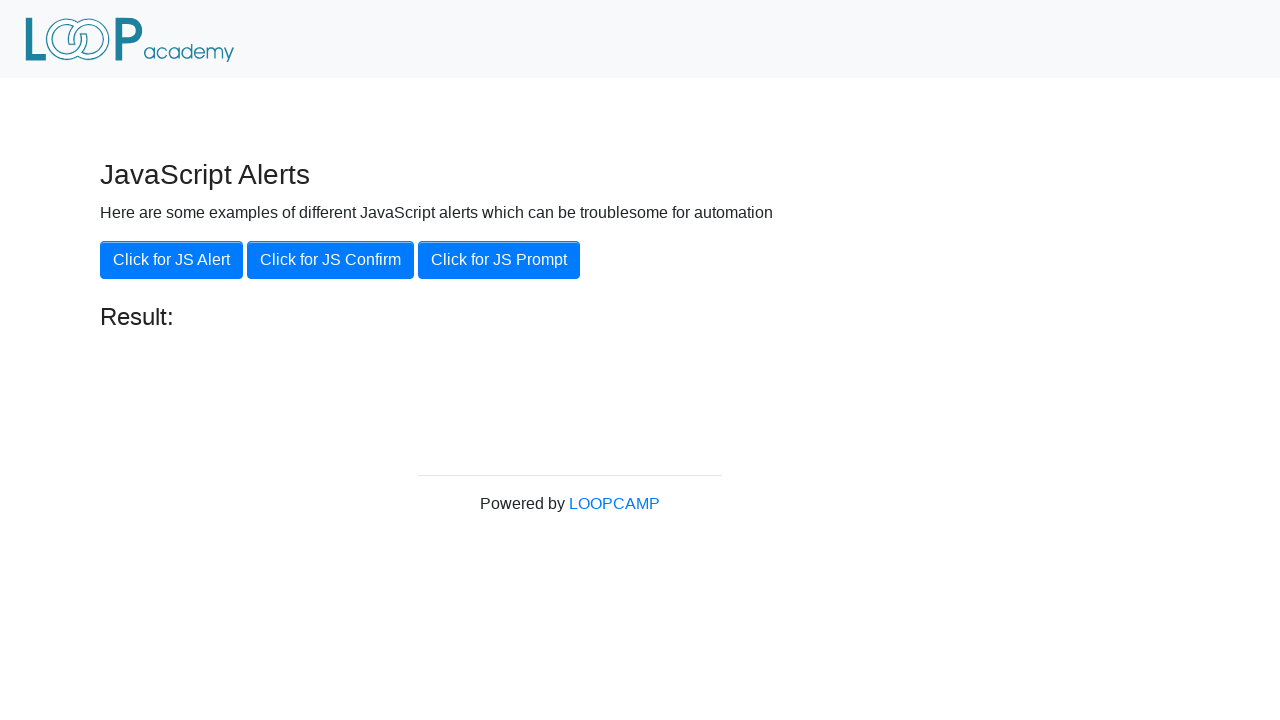

Clicked 'Click for JS Alert' button to trigger JavaScript alert at (172, 260) on xpath=//button[text()='Click for JS Alert']
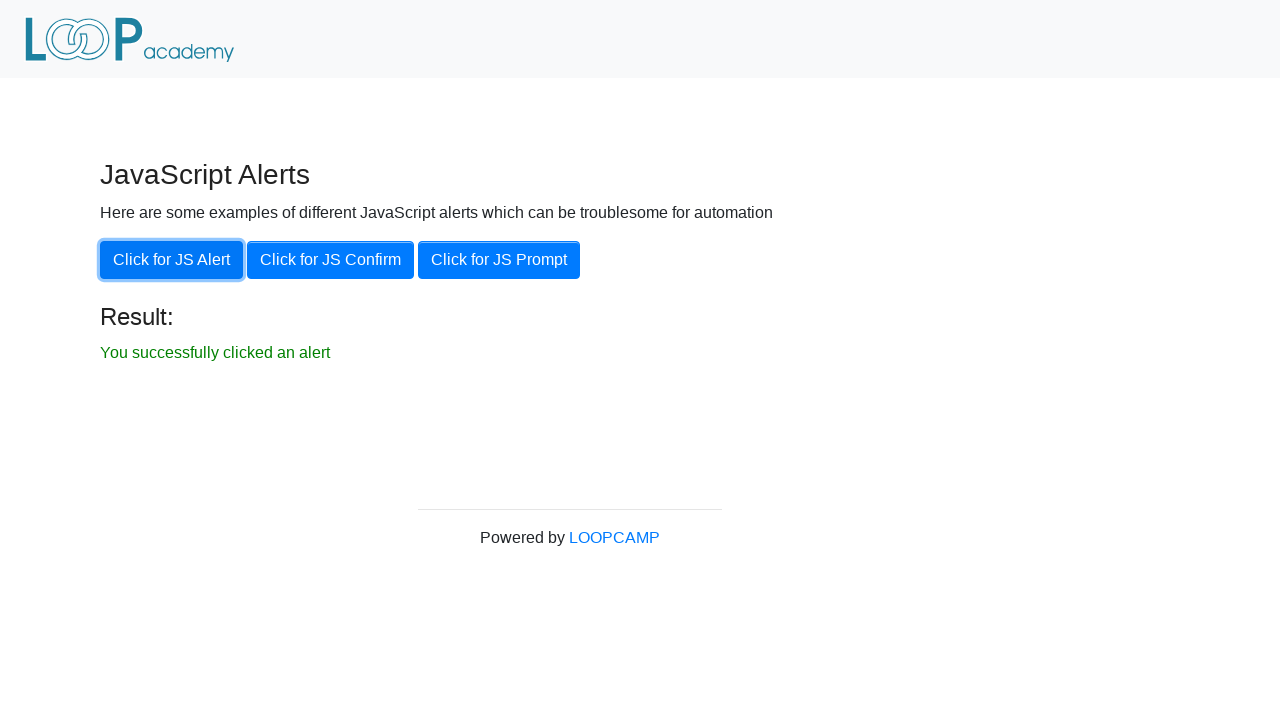

Set up dialog handler to accept alert
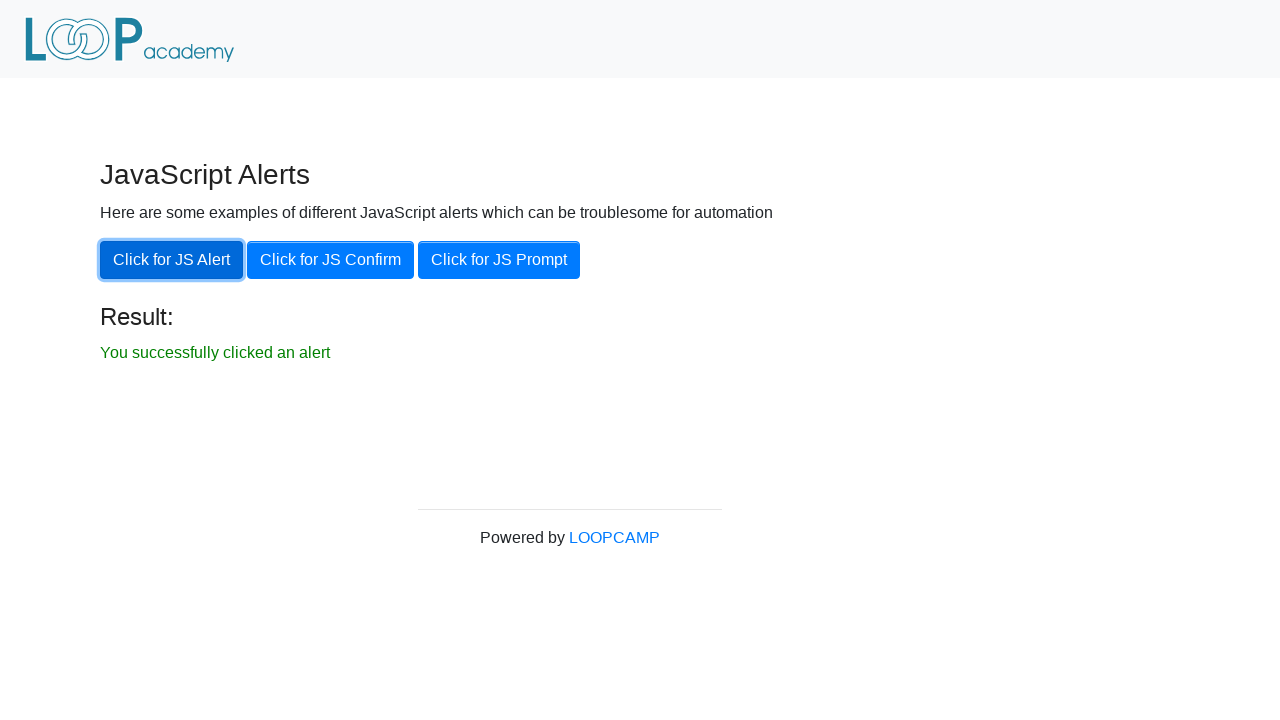

Success message result element loaded
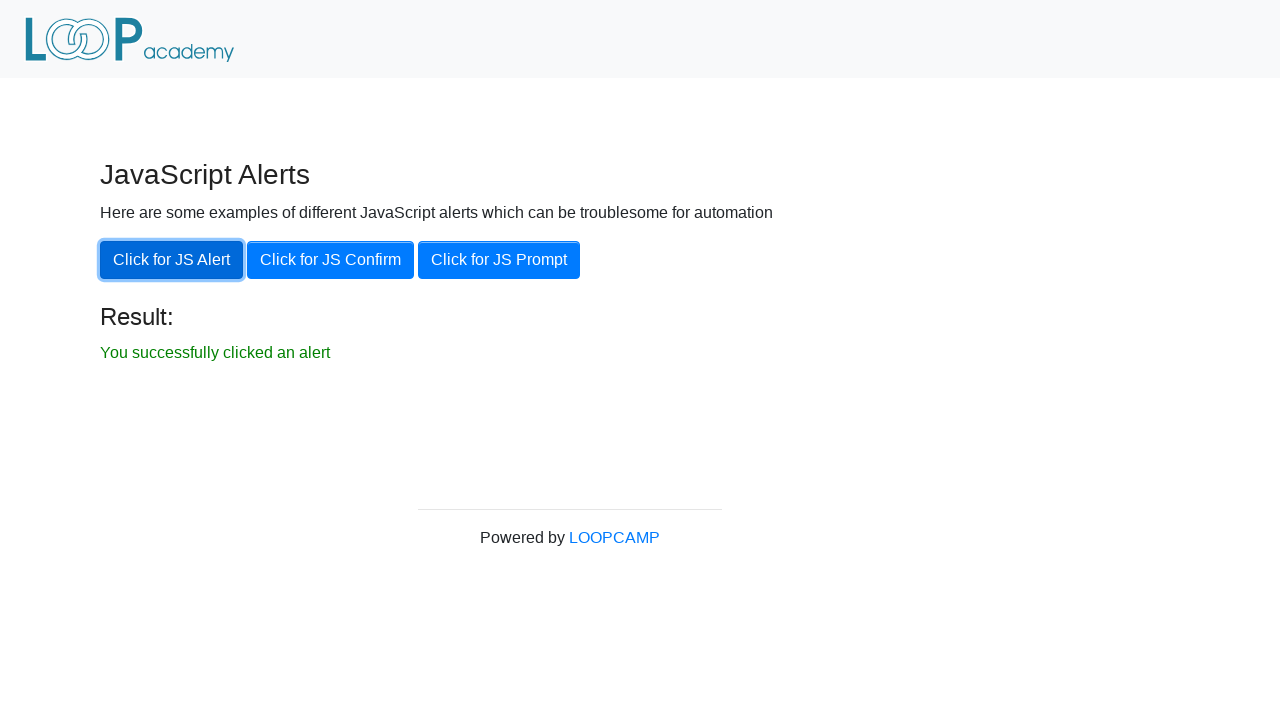

Retrieved success message text
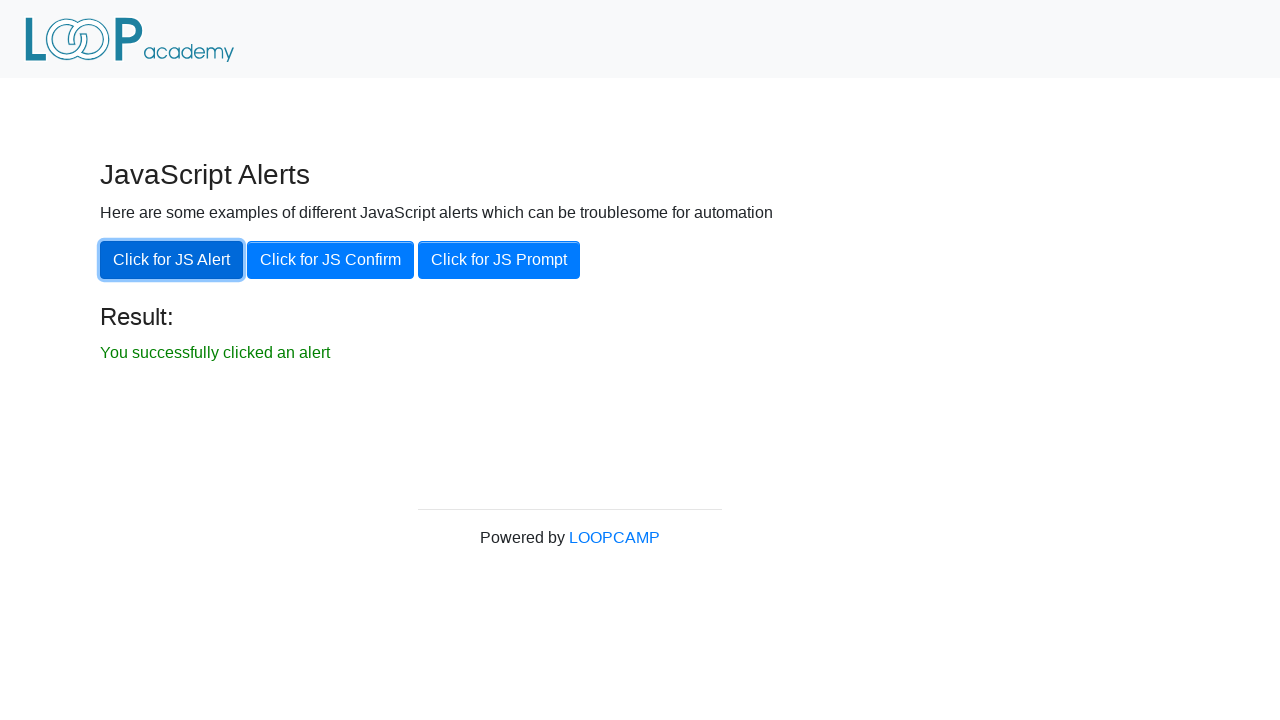

Verified success message displays 'You successfully clicked an alert'
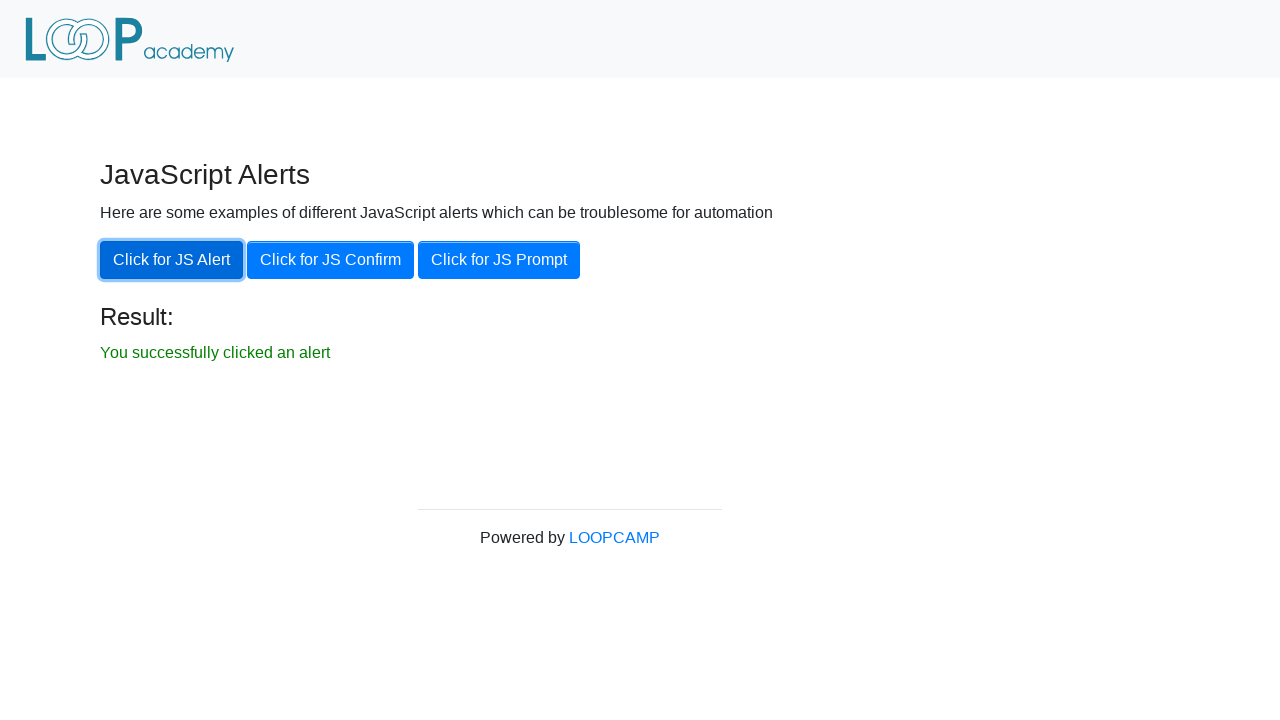

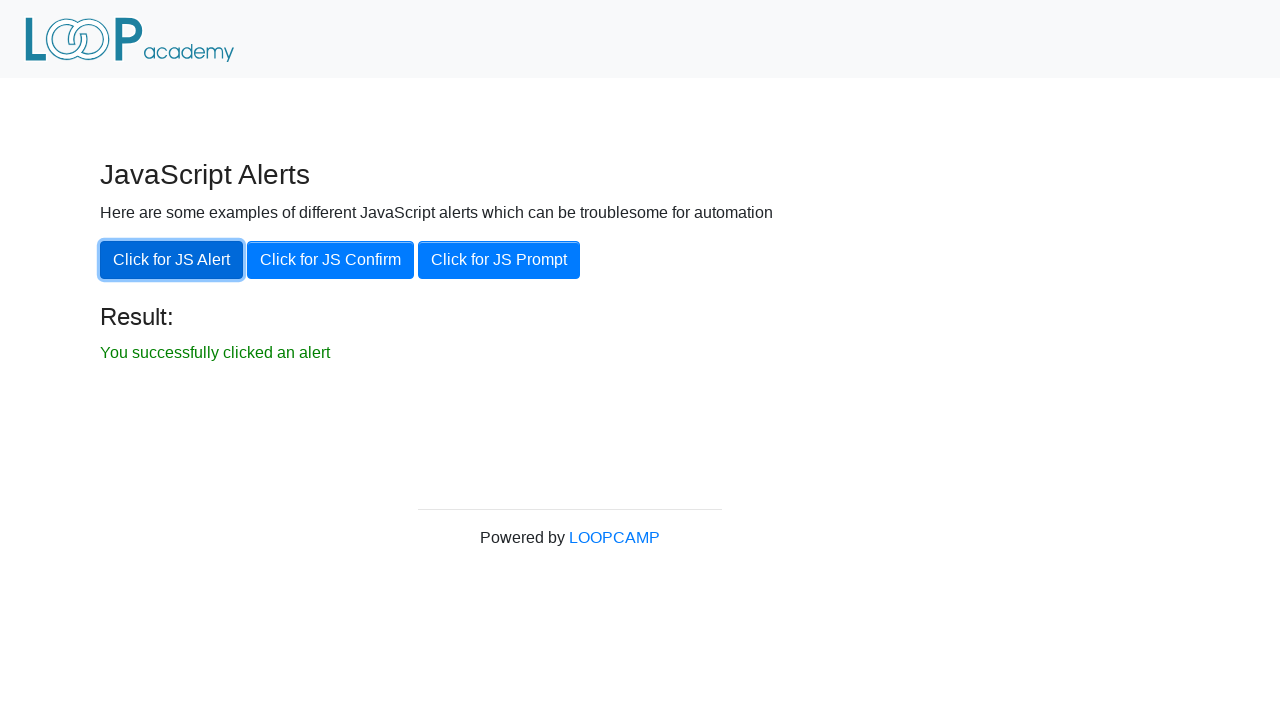